Tests page scrolling functionality by scrolling down, up, to a specific element, and making fine adjustments

Starting URL: https://www.letskodeit.com/practice

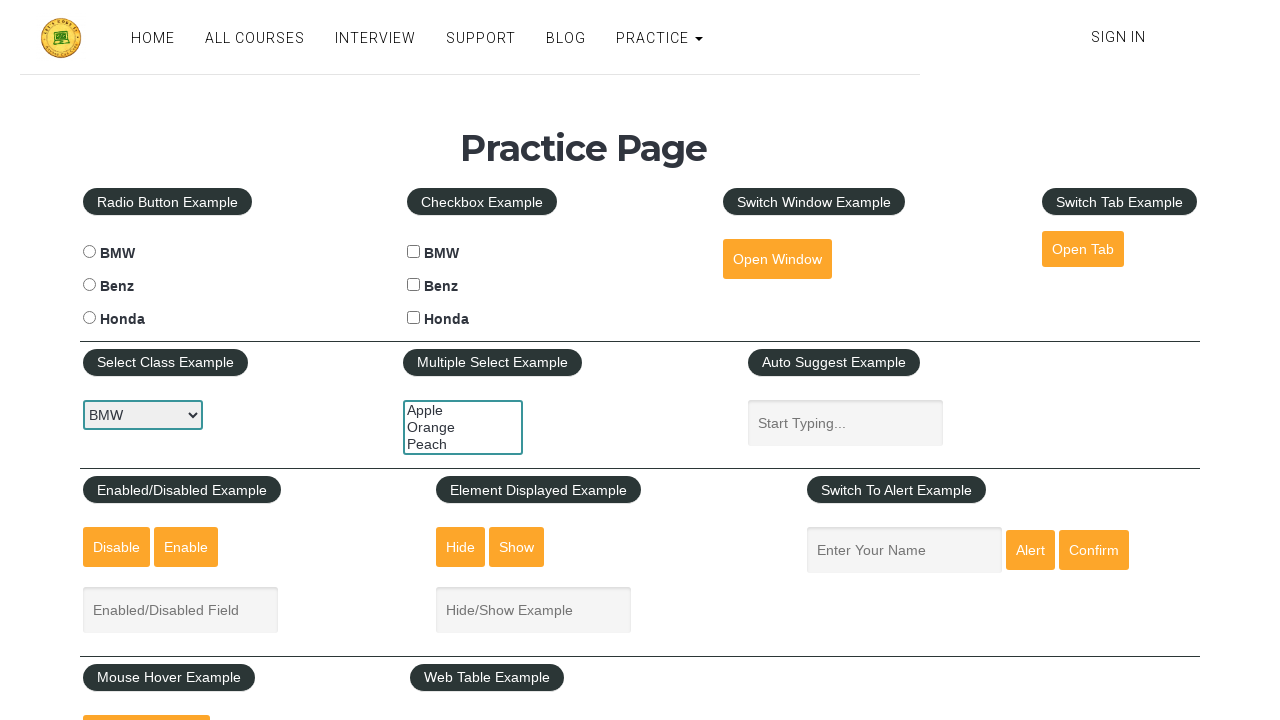

Scrolled down by 1000 pixels
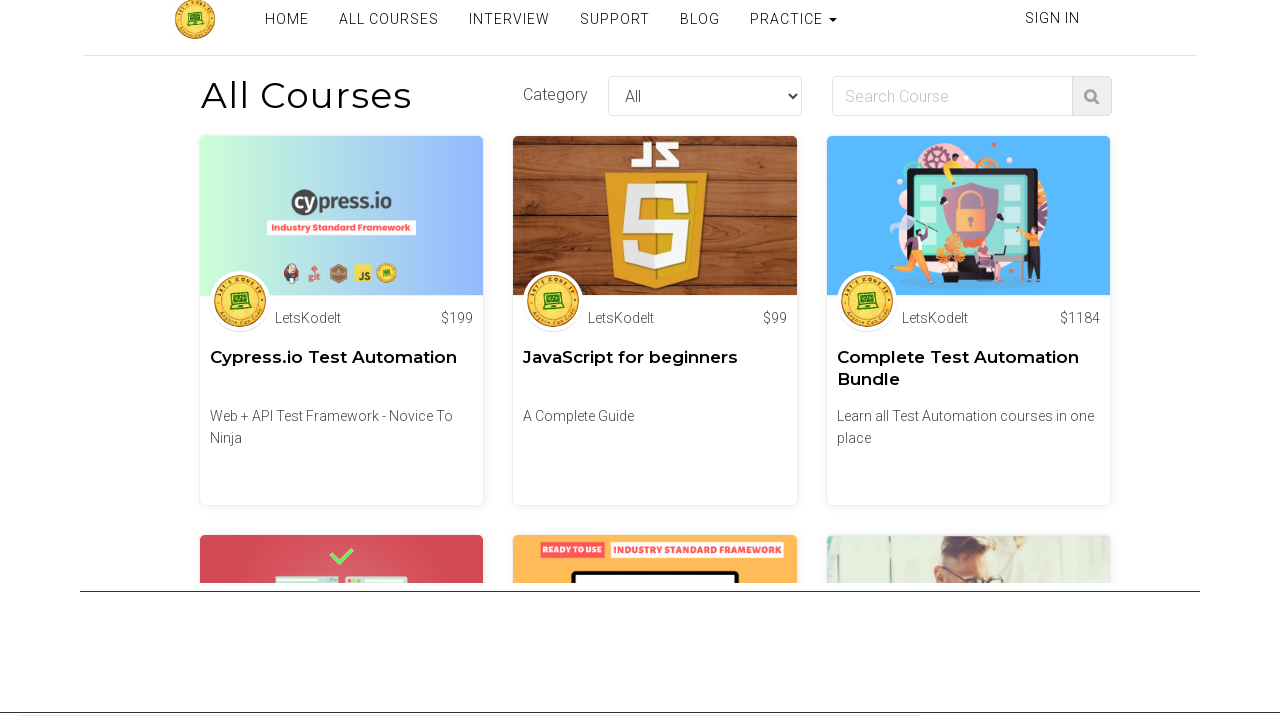

Waited 1000ms for scroll effect
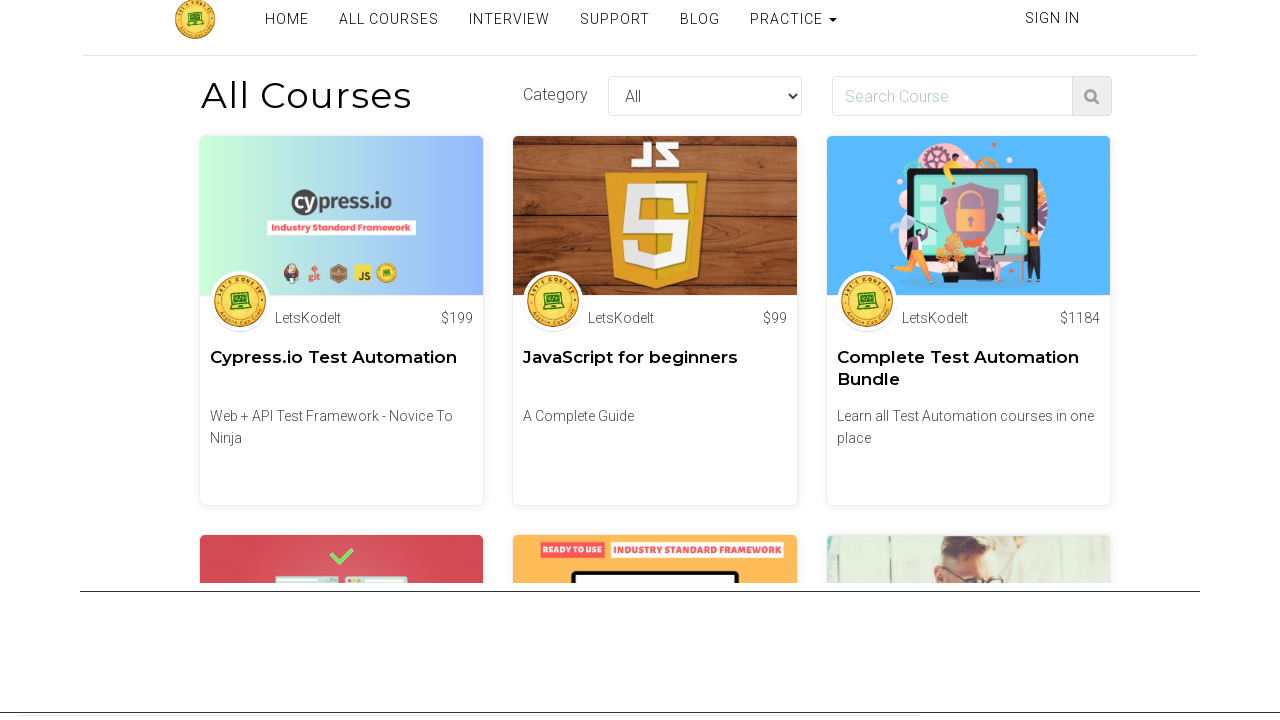

Scrolled up by 1000 pixels
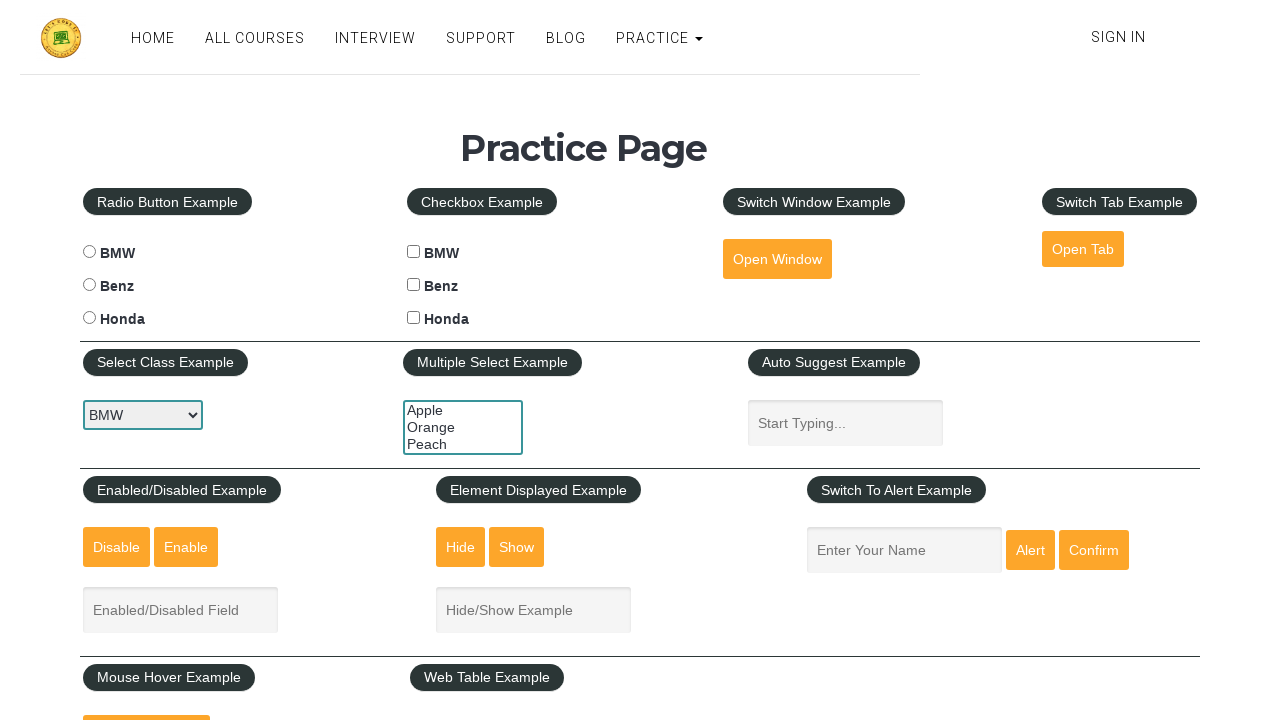

Waited 1000ms for scroll effect
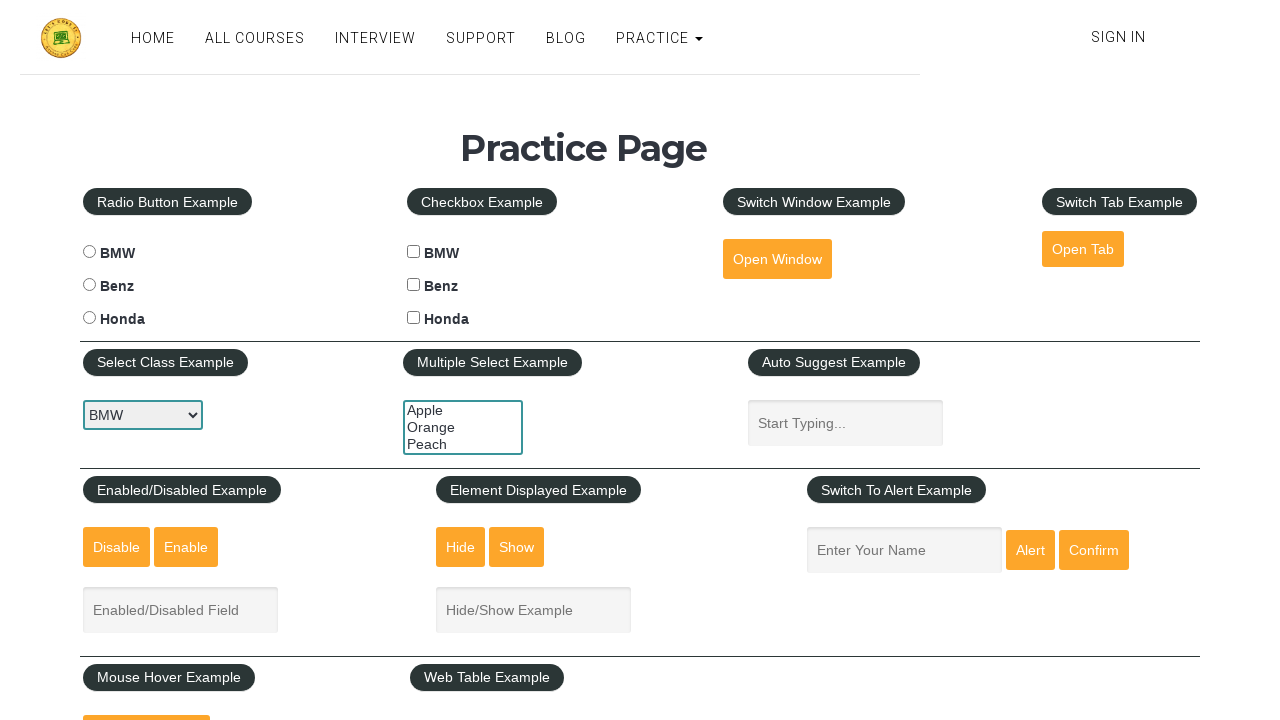

Scrolled to #mousehover element
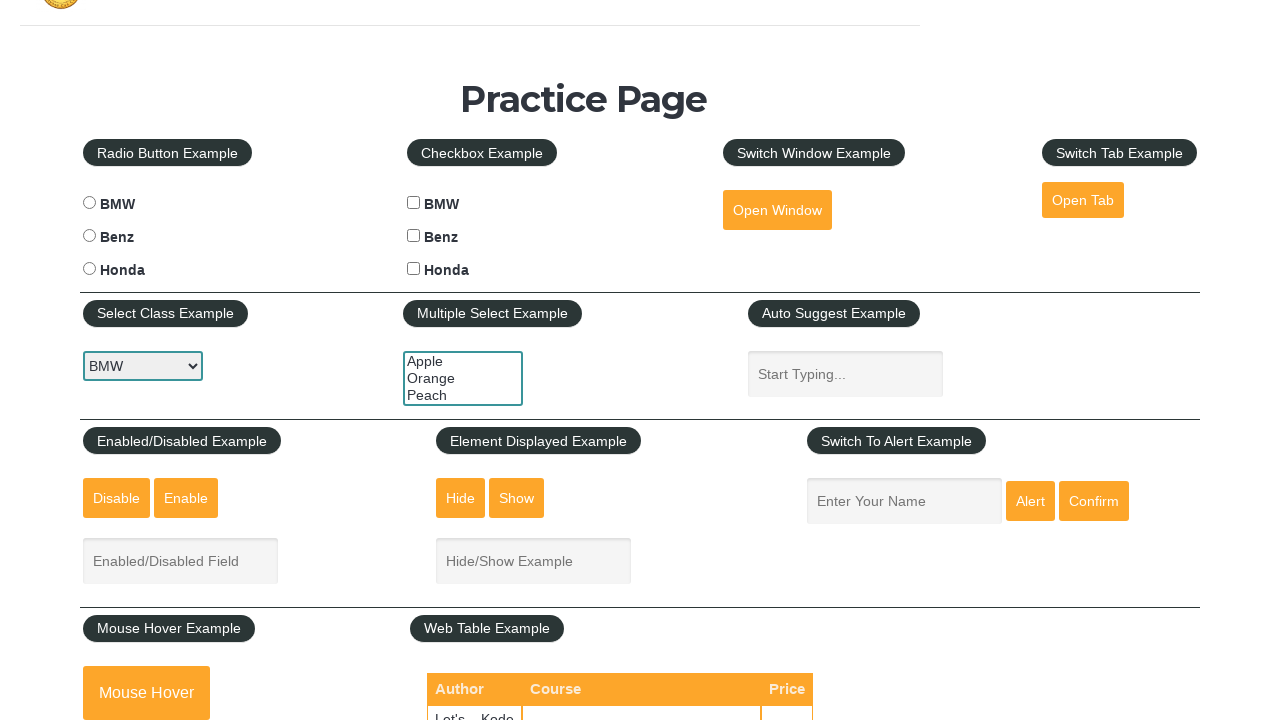

Waited 1000ms for scroll effect
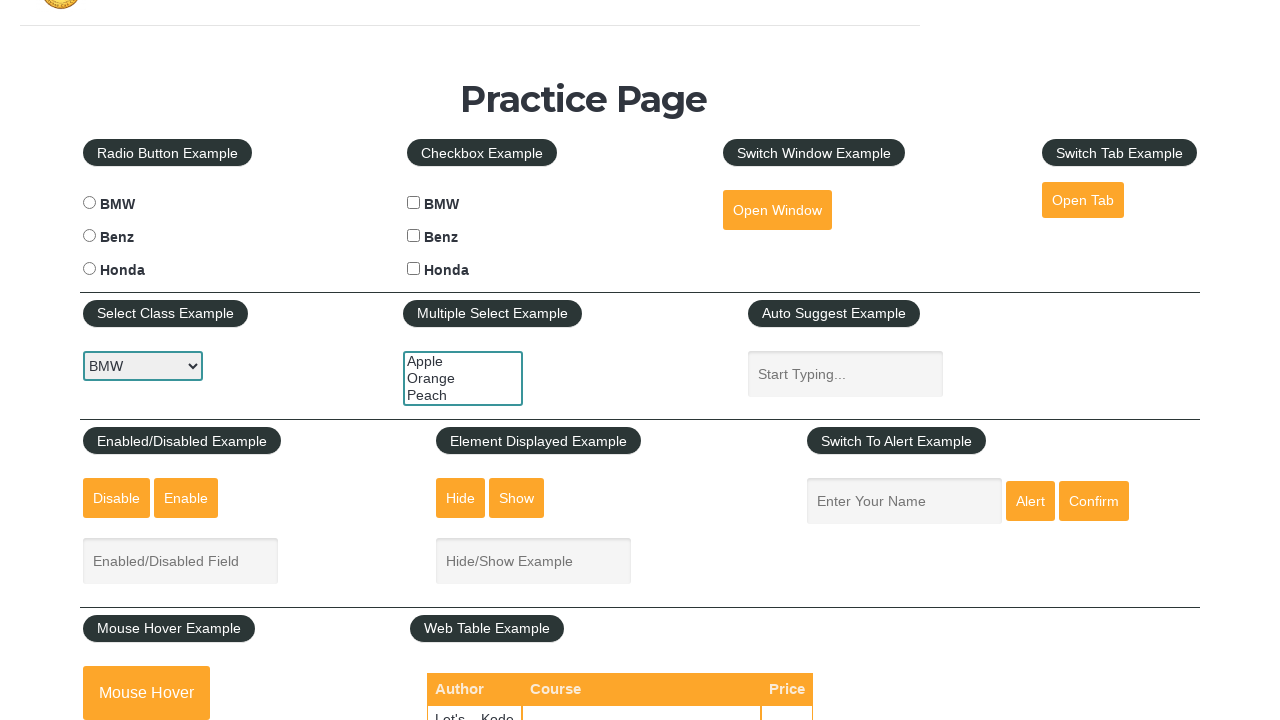

Fine-tuned scroll position by scrolling up 150 pixels
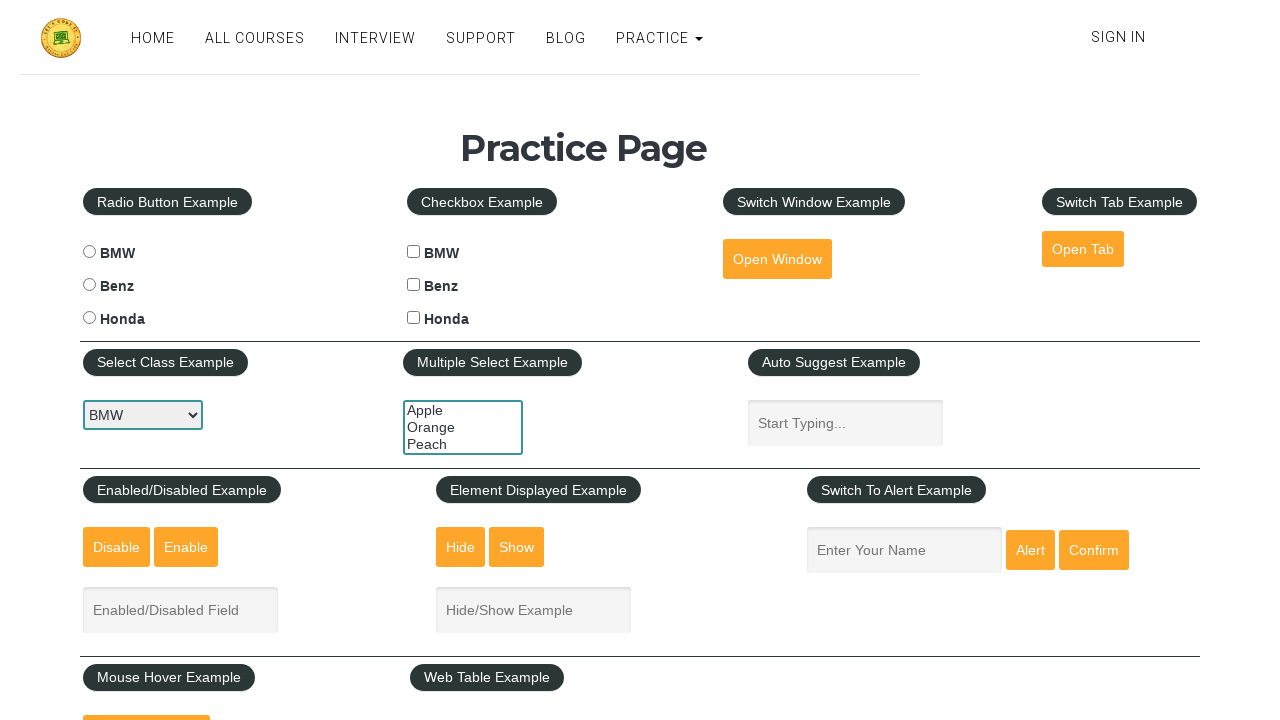

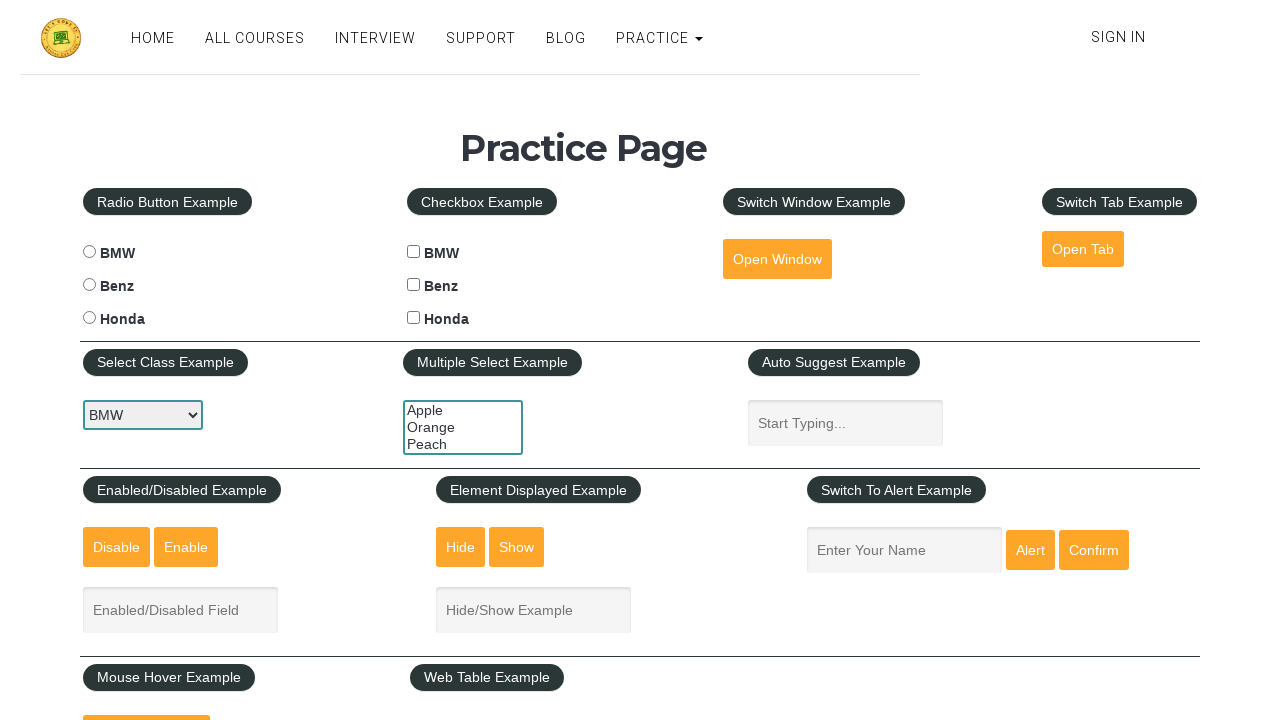